Solves a math captcha by reading a value, calculating the result using a mathematical formula, and submitting the form with checkbox selections

Starting URL: http://suninjuly.github.io/math.html

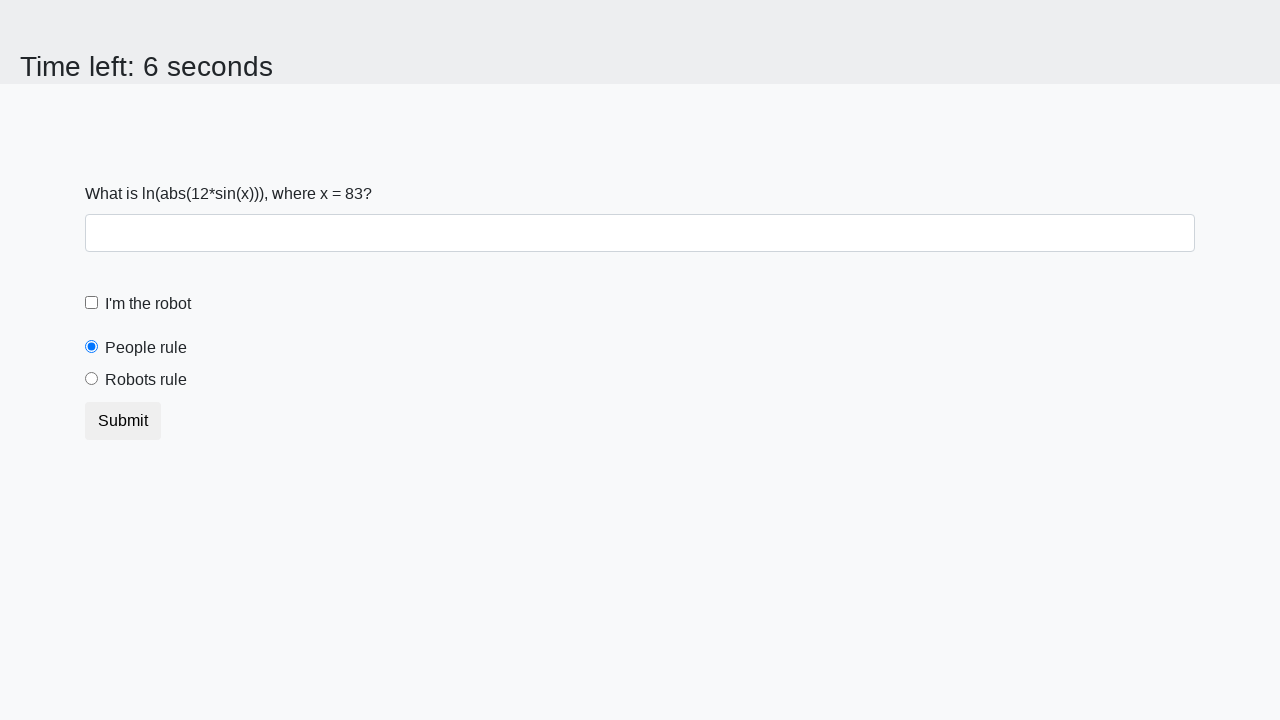

Located the math problem input value element
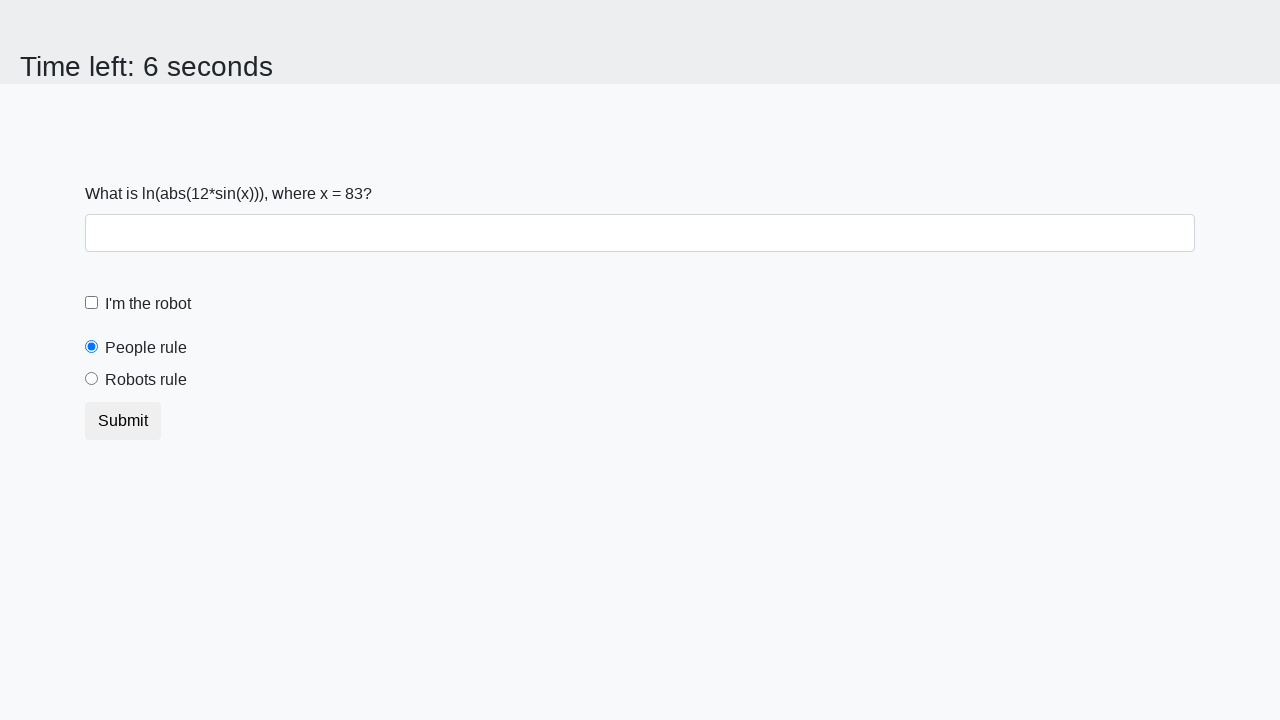

Read the value from the math problem: 83
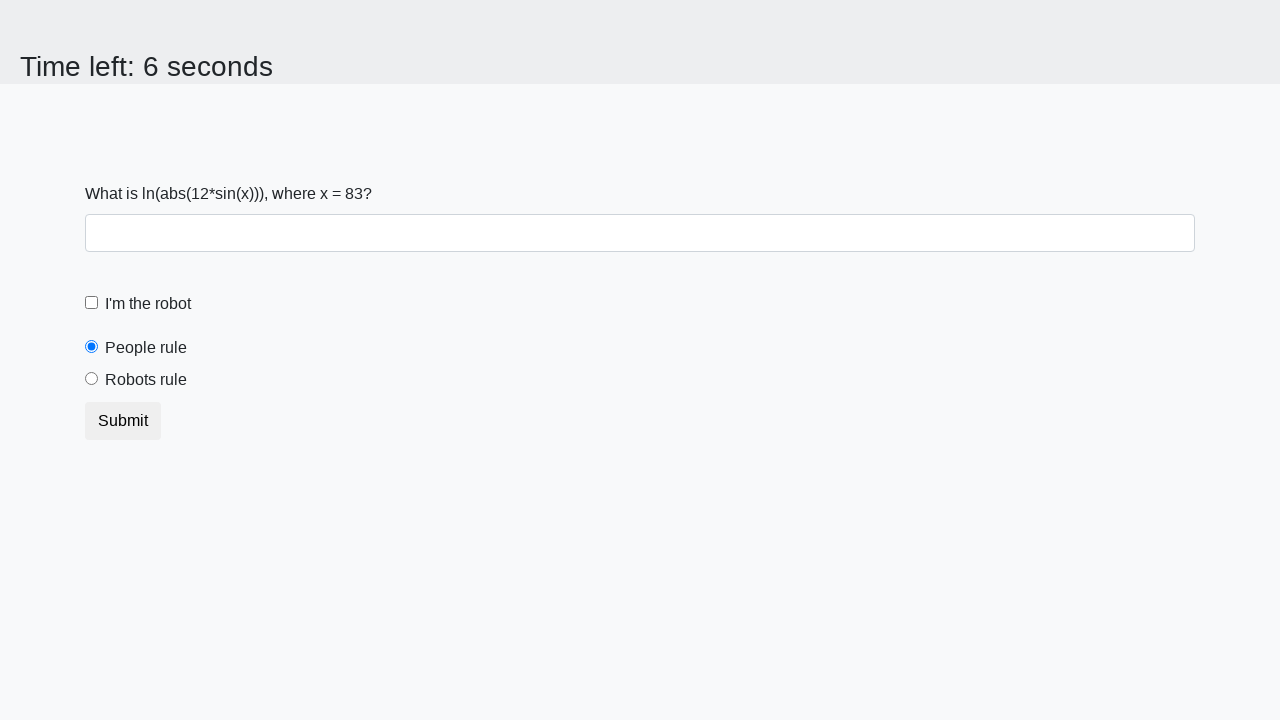

Calculated the result using formula log(abs(12*sin(x))): 2.45275989662158
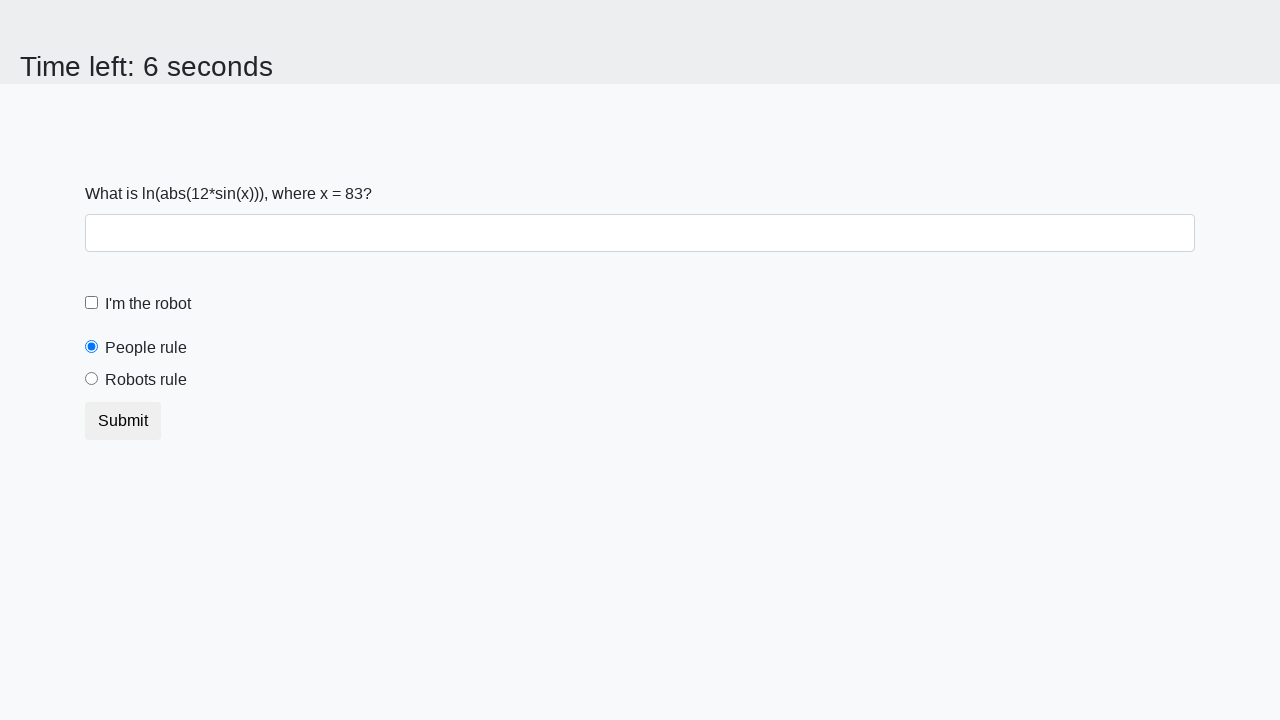

Filled answer field with calculated value on #answer
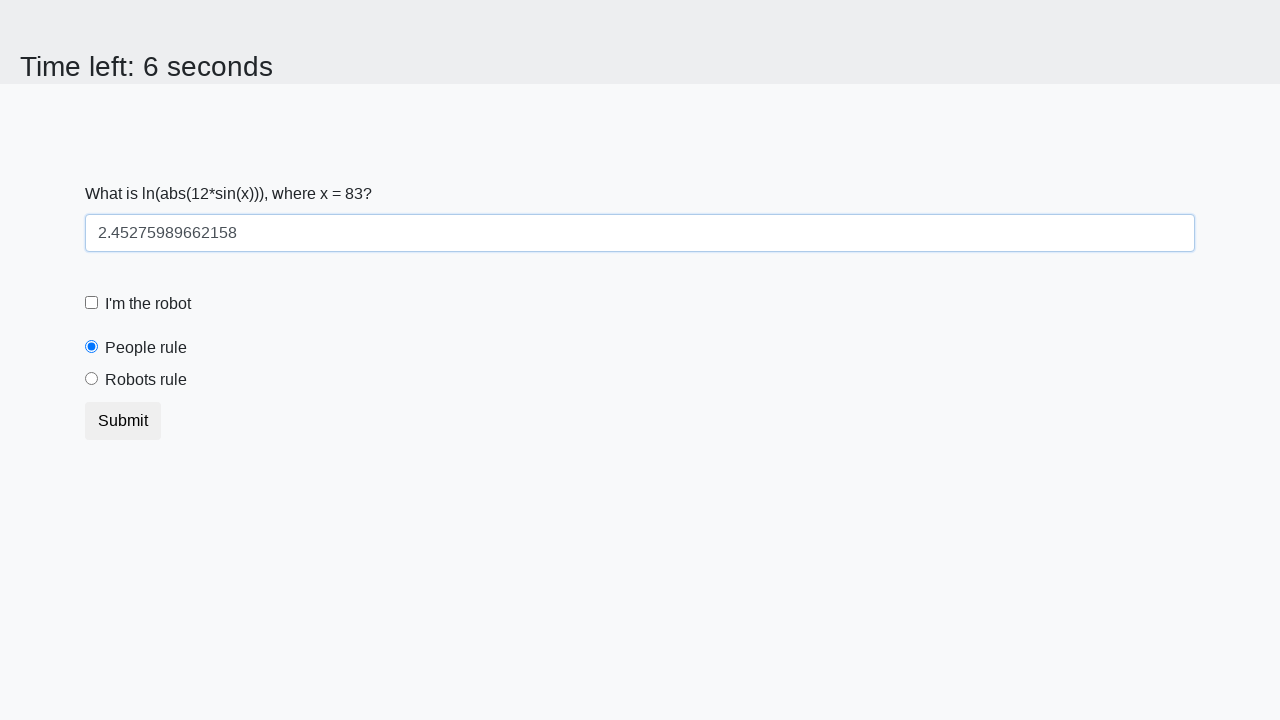

Clicked the robot checkbox at (148, 304) on [for='robotCheckbox']
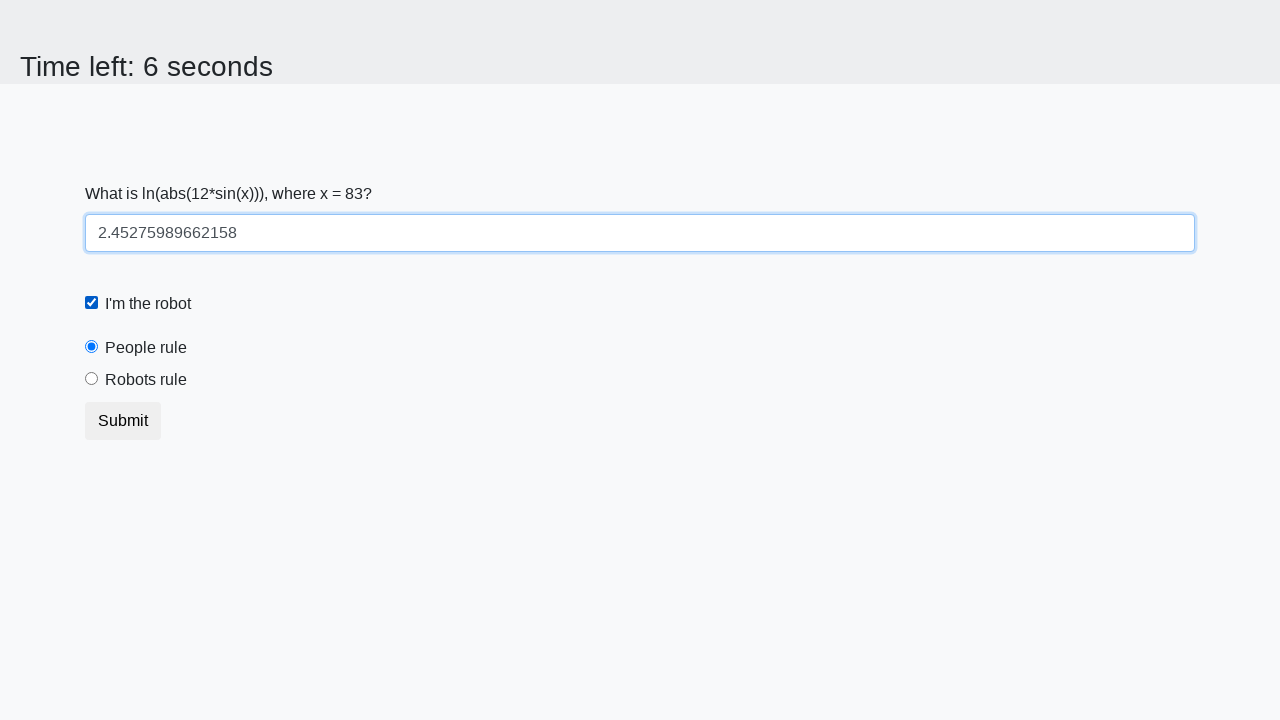

Clicked the robots rule radio button at (146, 380) on [for='robotsRule']
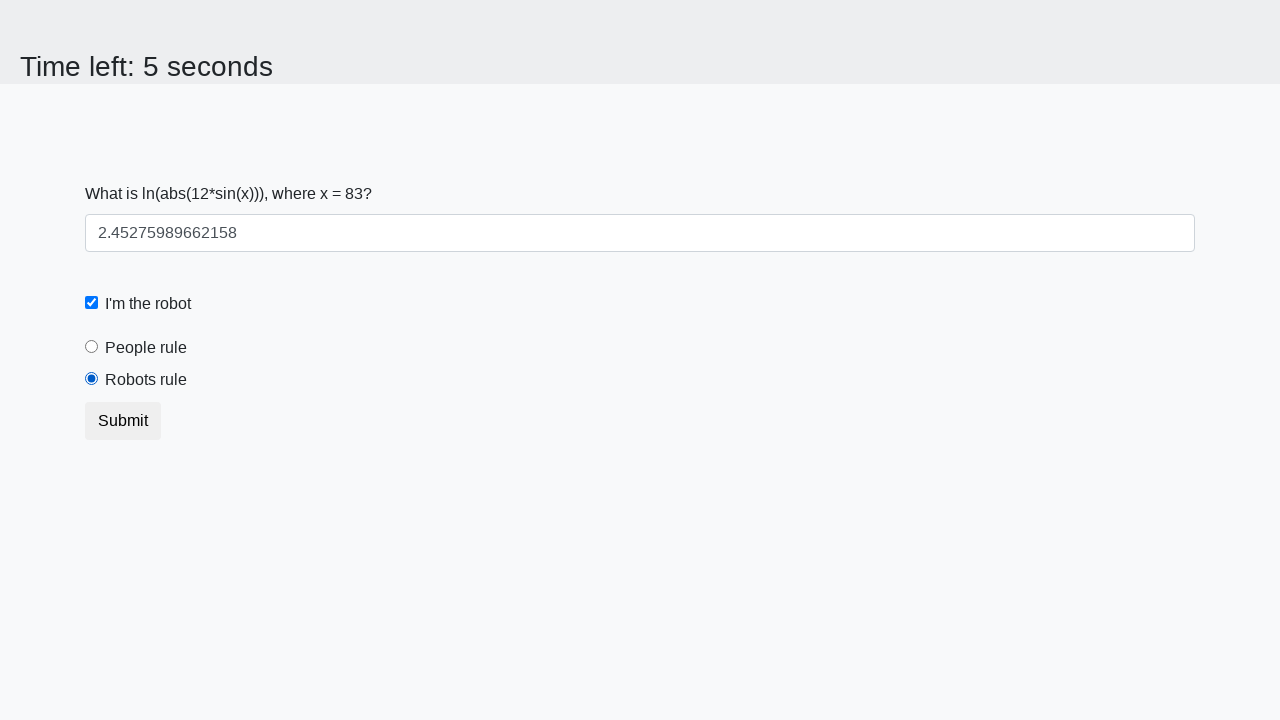

Clicked the submit button at (123, 421) on button.btn
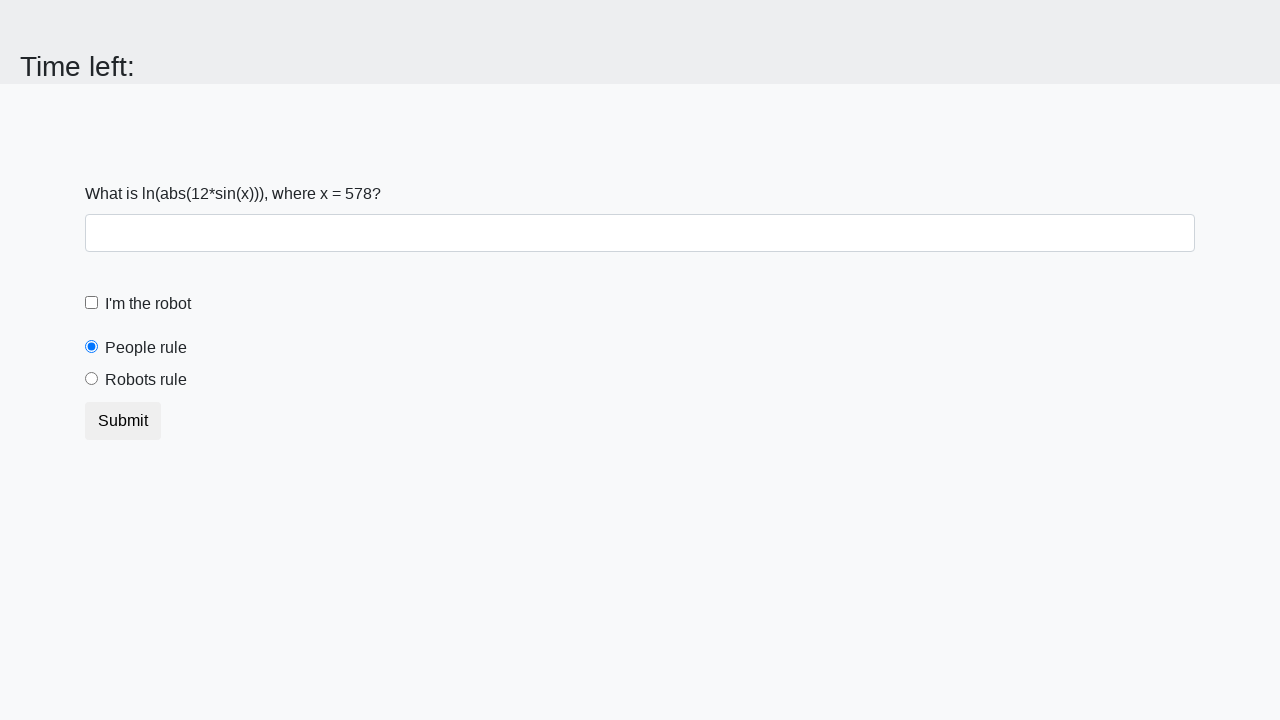

Waited for form submission to complete
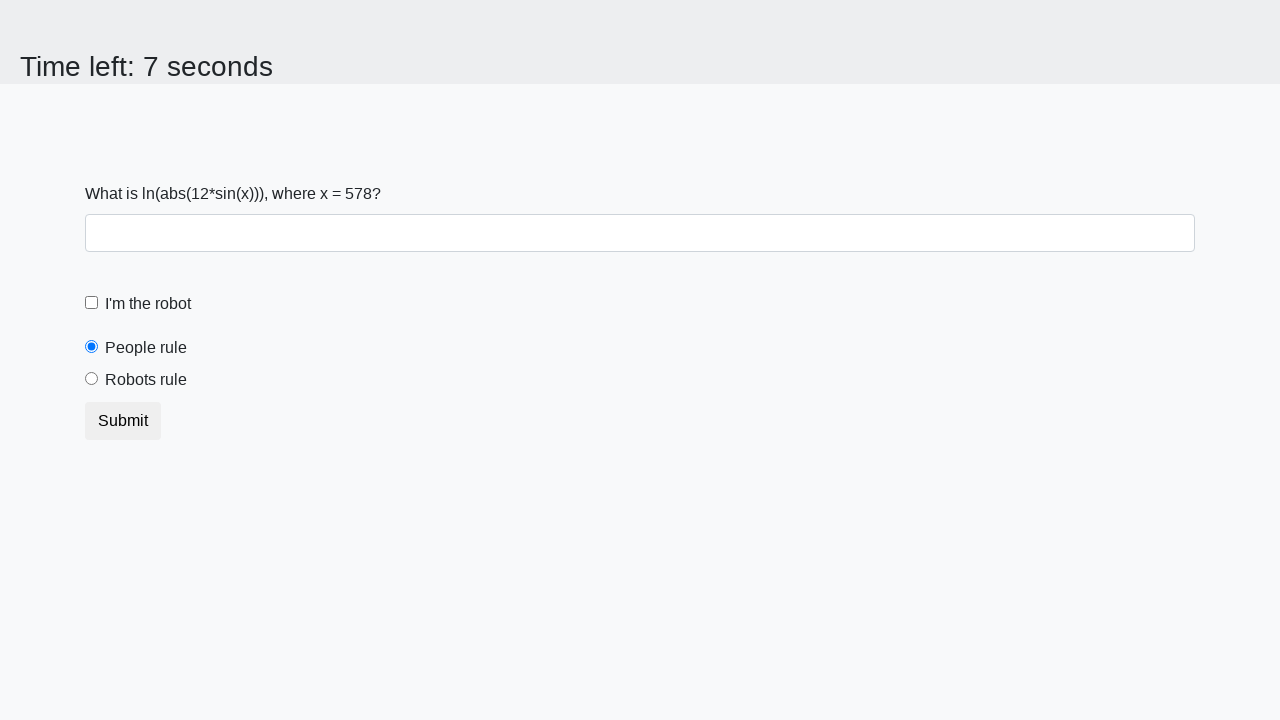

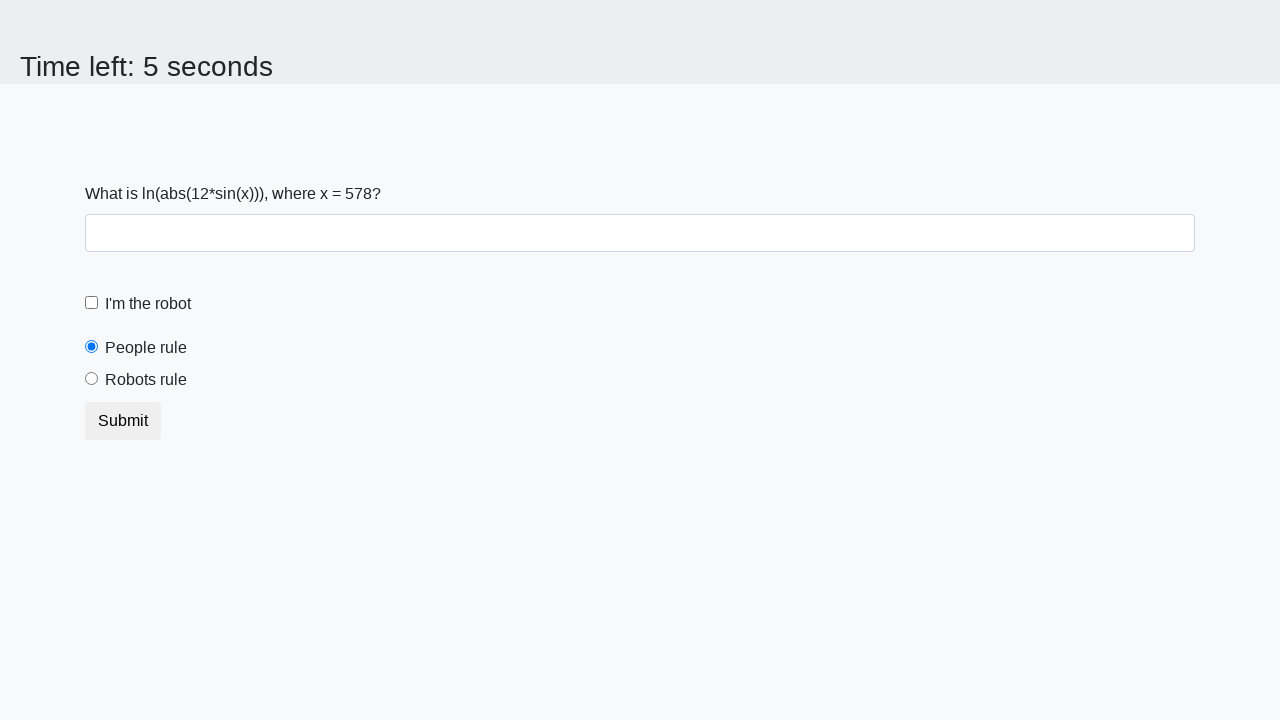